Tests mouse events functionality including single clicks, double-clicks, and context clicks on various elements, then verifies the result messages displayed.

Starting URL: https://training-support.net/webelements/mouse-events

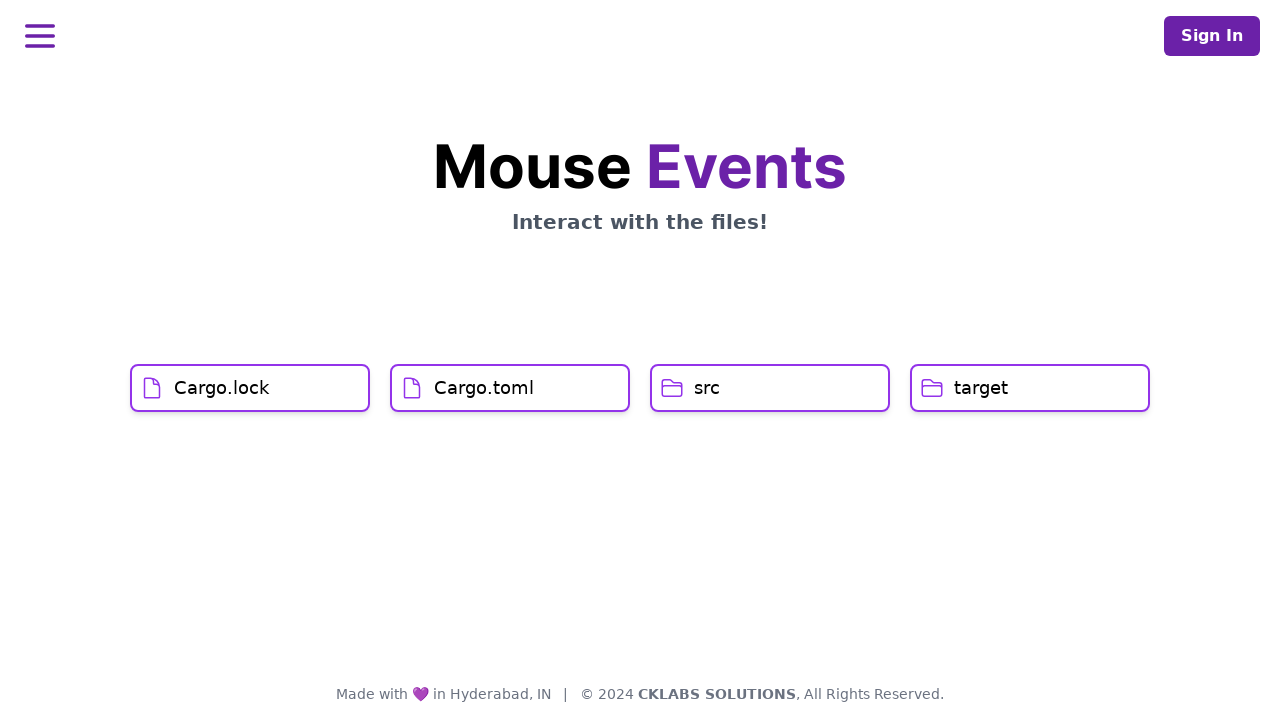

Navigated to mouse events training page
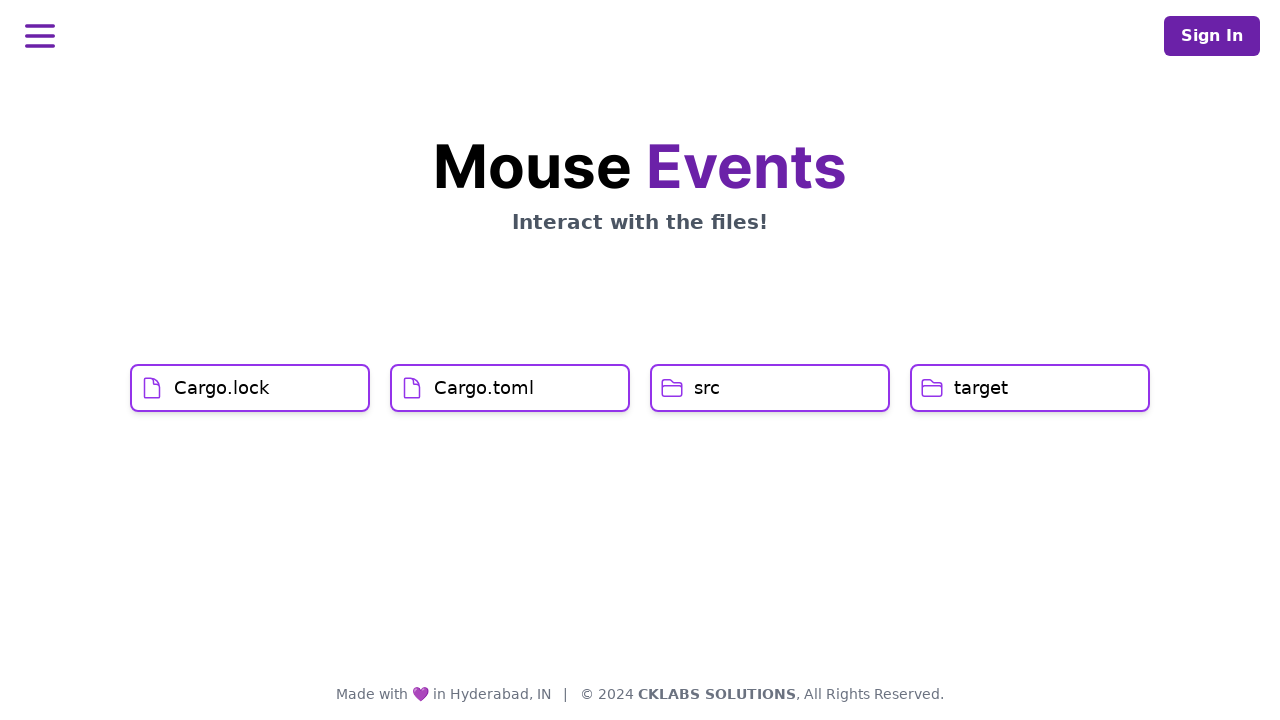

Single-clicked on Cargo.lock element at (222, 388) on xpath=//h1[text()='Cargo.lock']
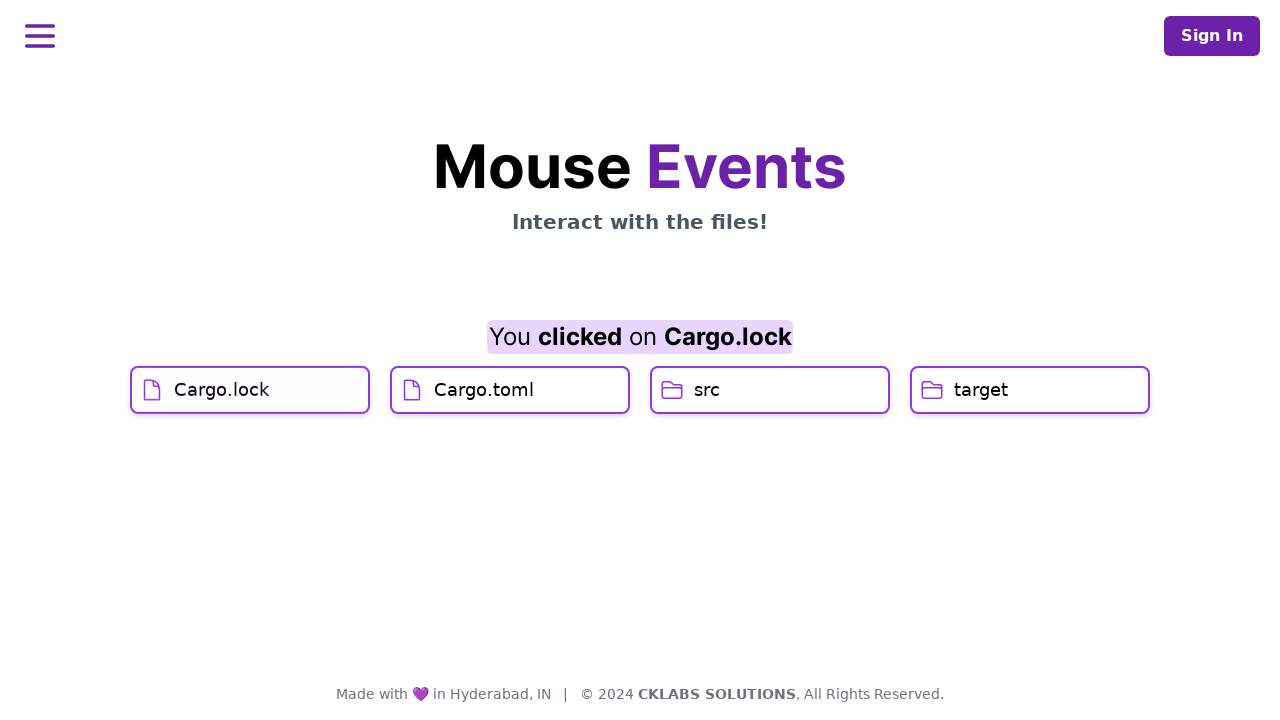

Single-clicked on Cargo.toml element at (484, 420) on xpath=//h1[text()='Cargo.toml']
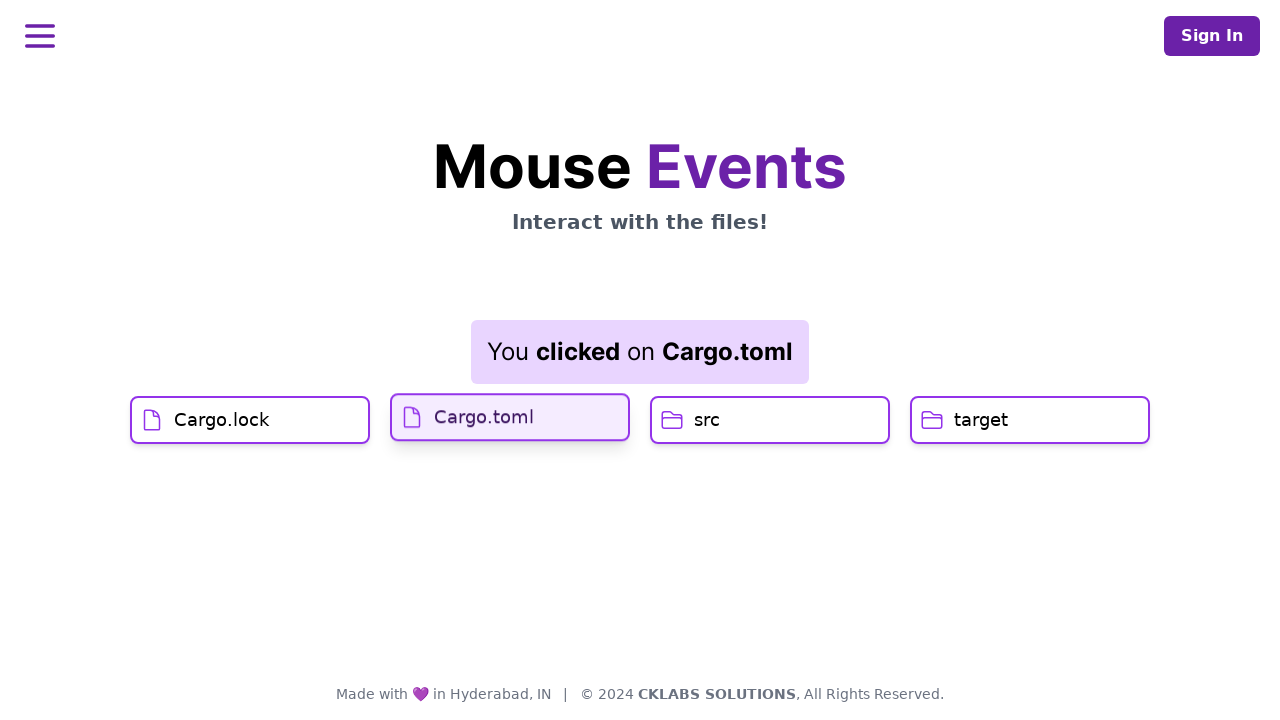

Result element loaded after single clicks
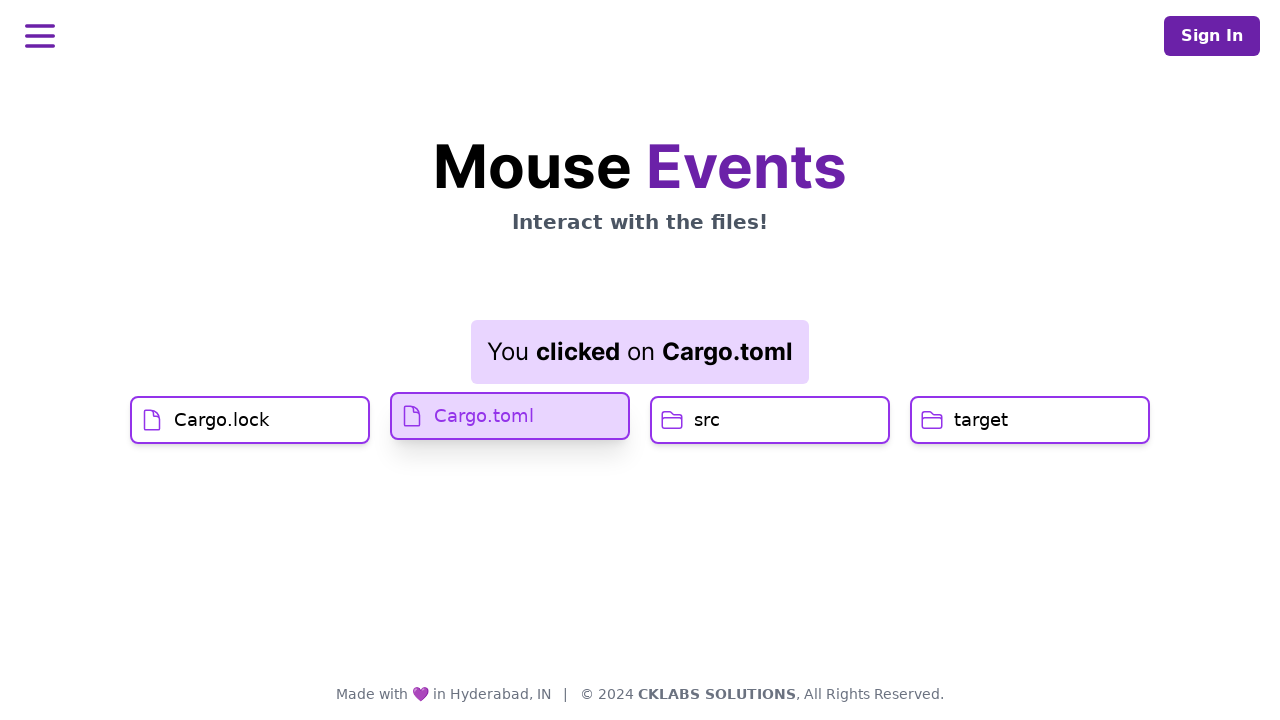

Double-clicked on src element at (707, 420) on xpath=//h1[text()='src']
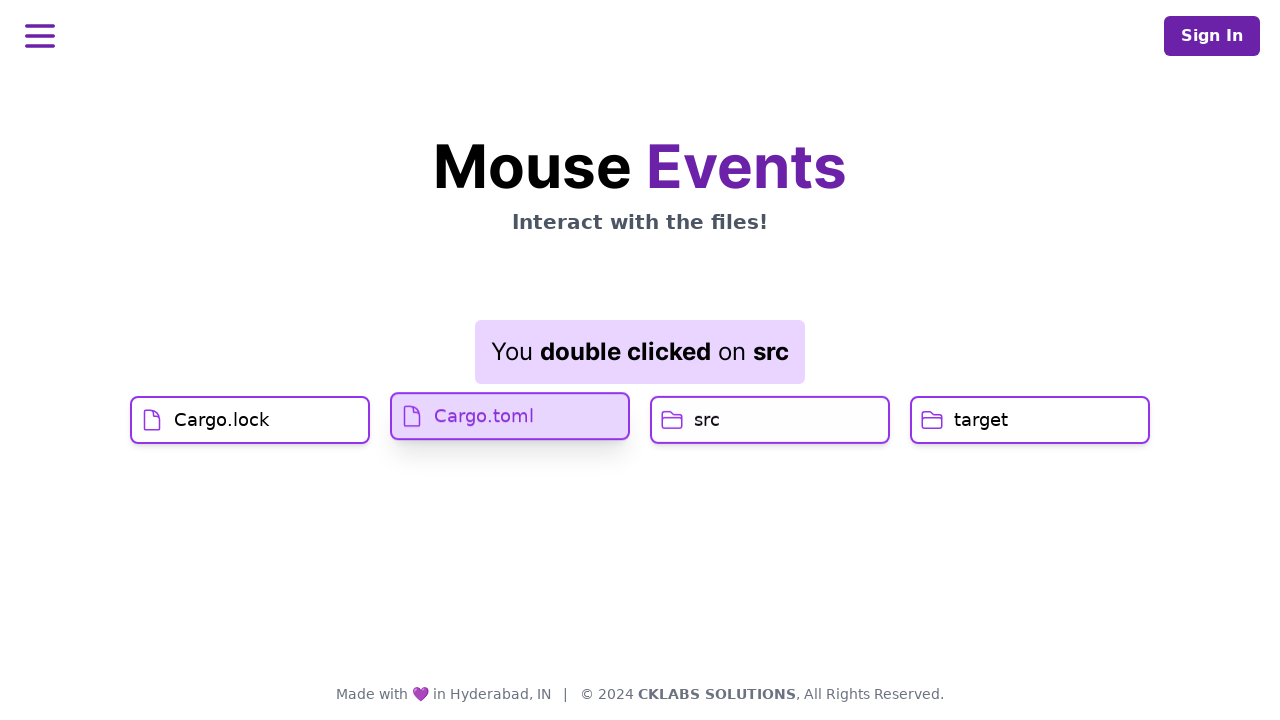

Right-clicked (context click) on target element at (981, 420) on //h1[text()='target']
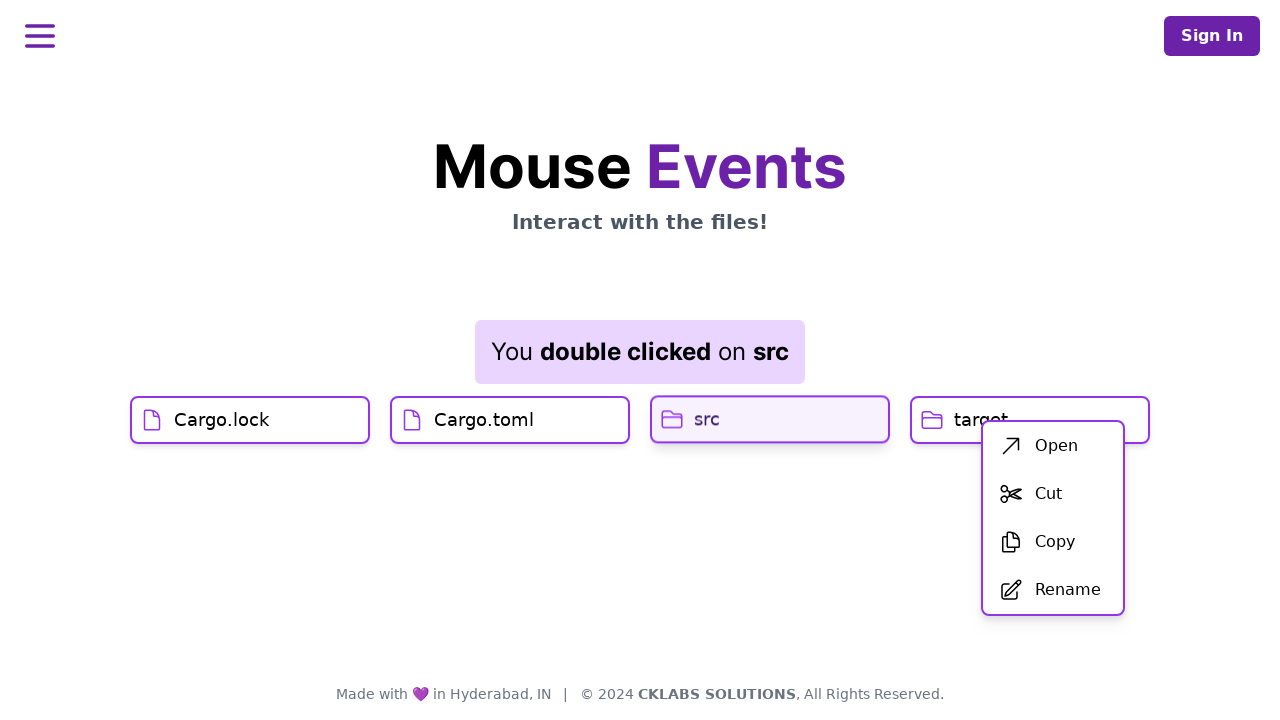

Clicked on 'Open' option from context menu at (1056, 446) on xpath=//span[text()='Open']
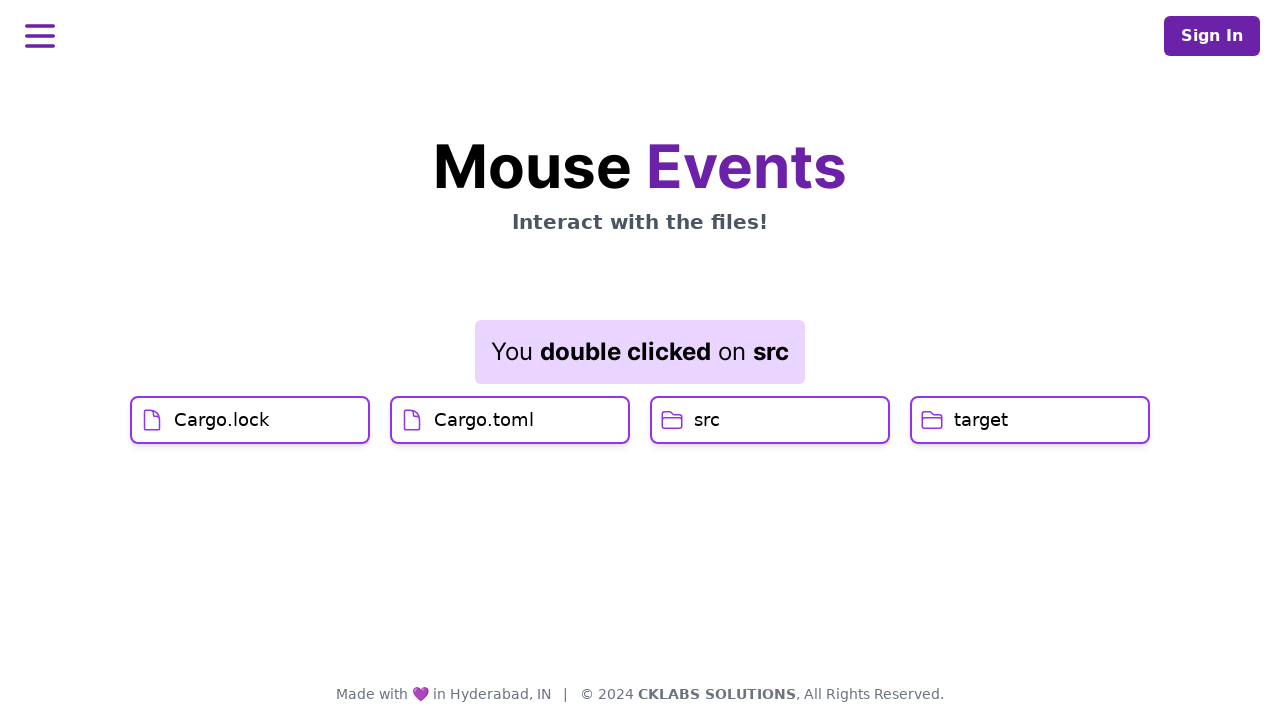

Final result element loaded after context menu action
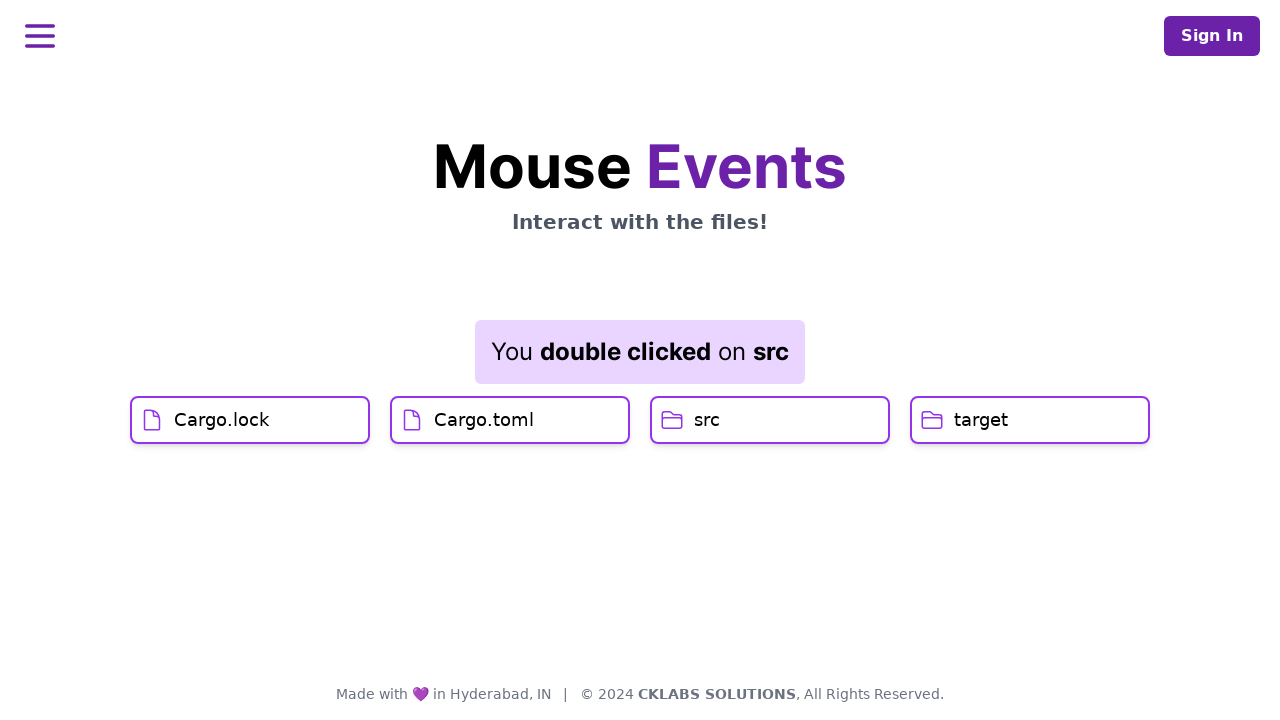

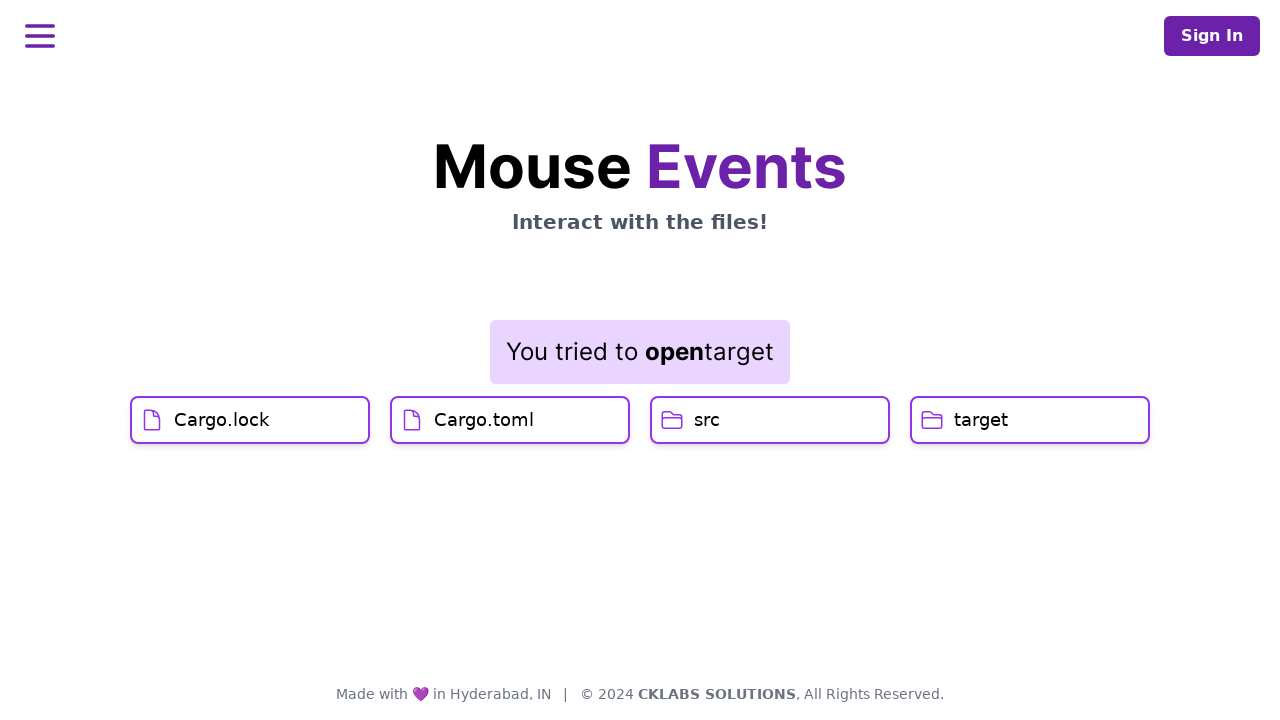